Navigates to the University of Latvia website and verifies the page title is correct

Starting URL: https://www.lu.lv/

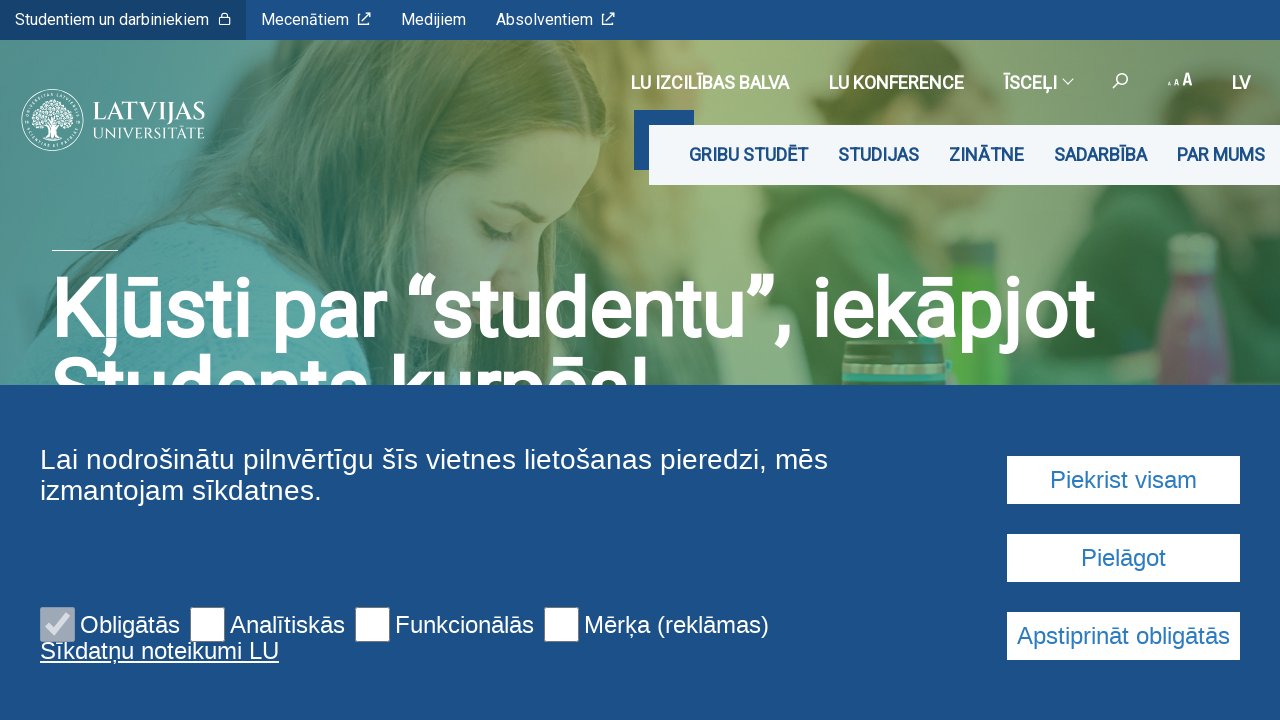

Navigated to University of Latvia website
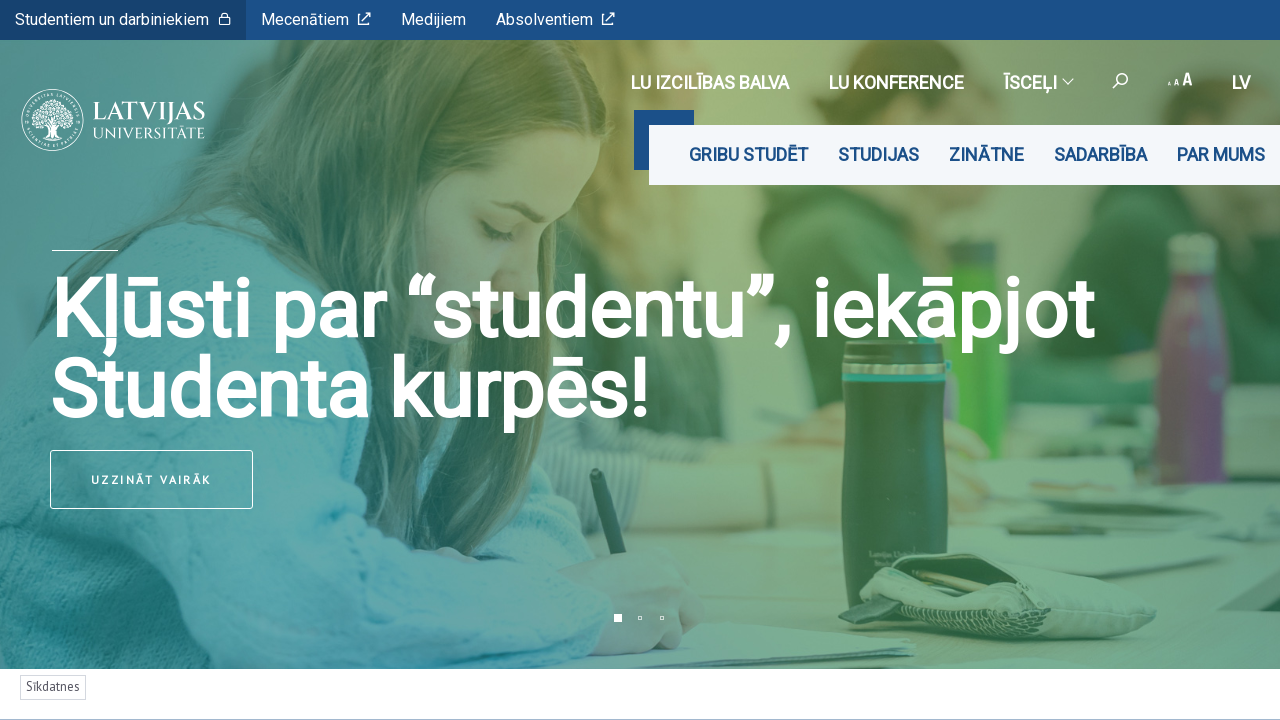

Verified page title is 'Latvijas Universitāte'
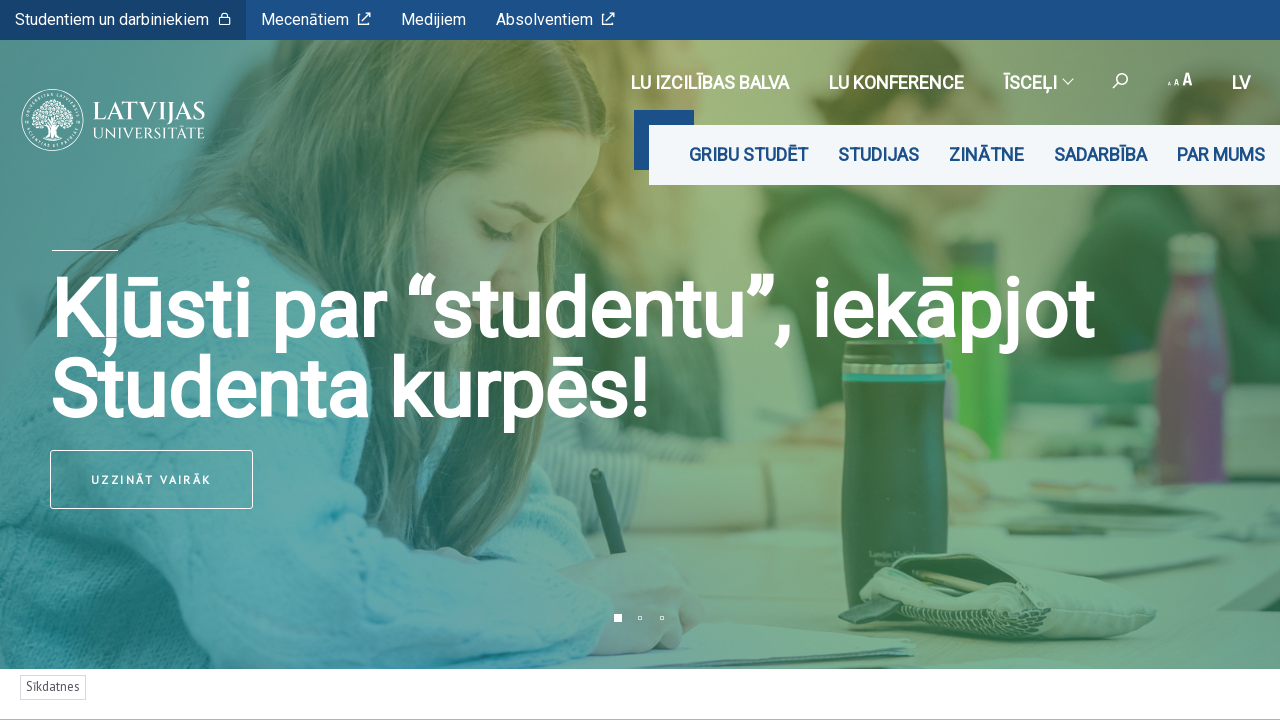

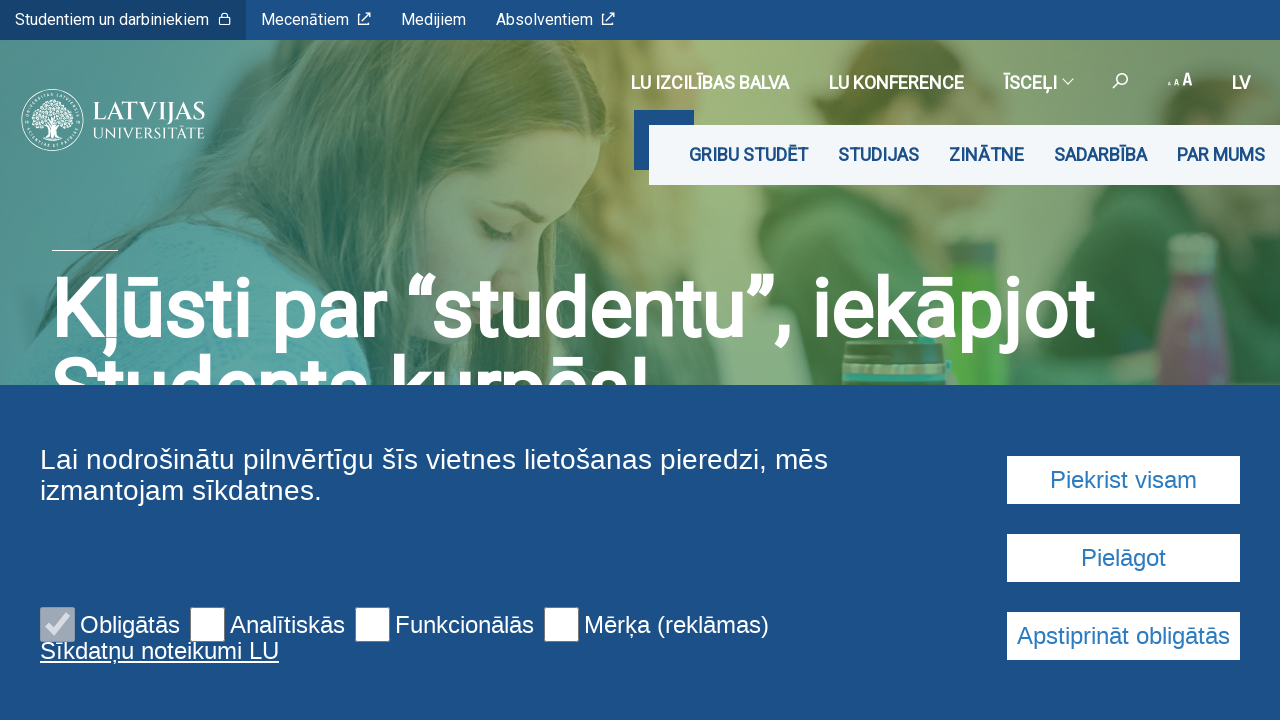